Tests drag and drop functionality by switching to the demo iframe, dragging an element to a drop target, and verifying the drop was successful

Starting URL: https://jqueryui.com/droppable/

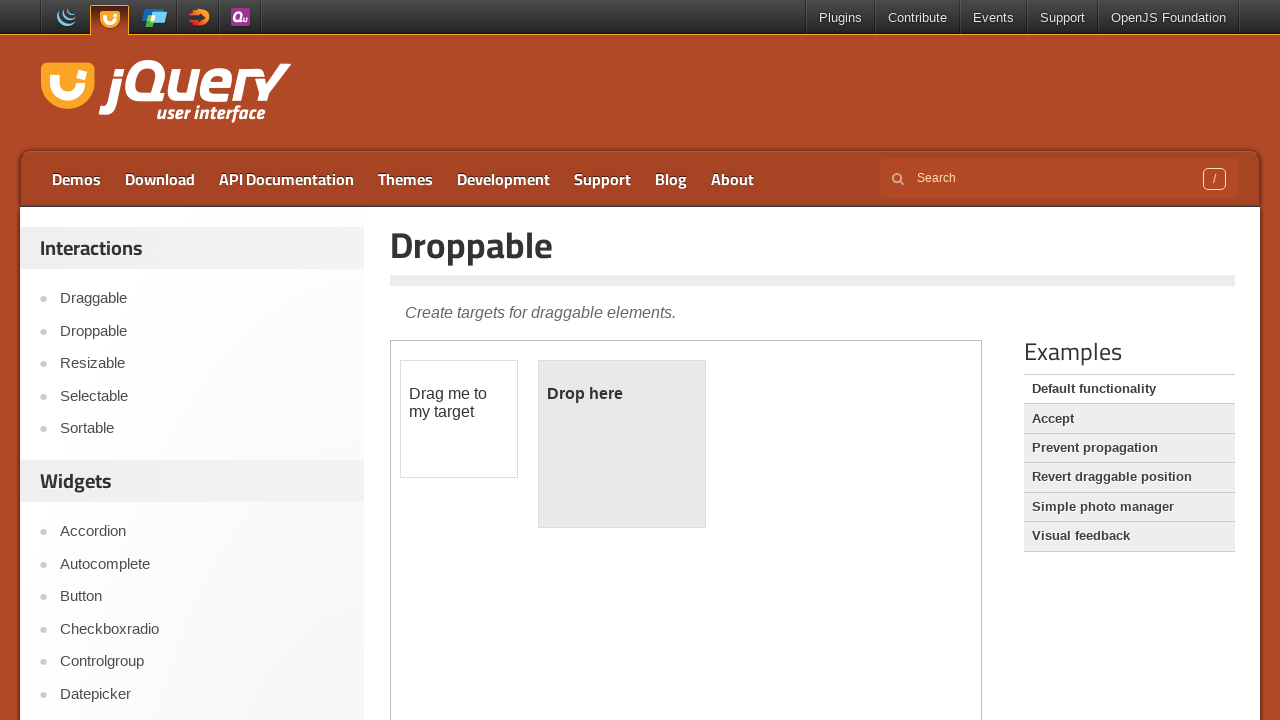

Located the demo iframe
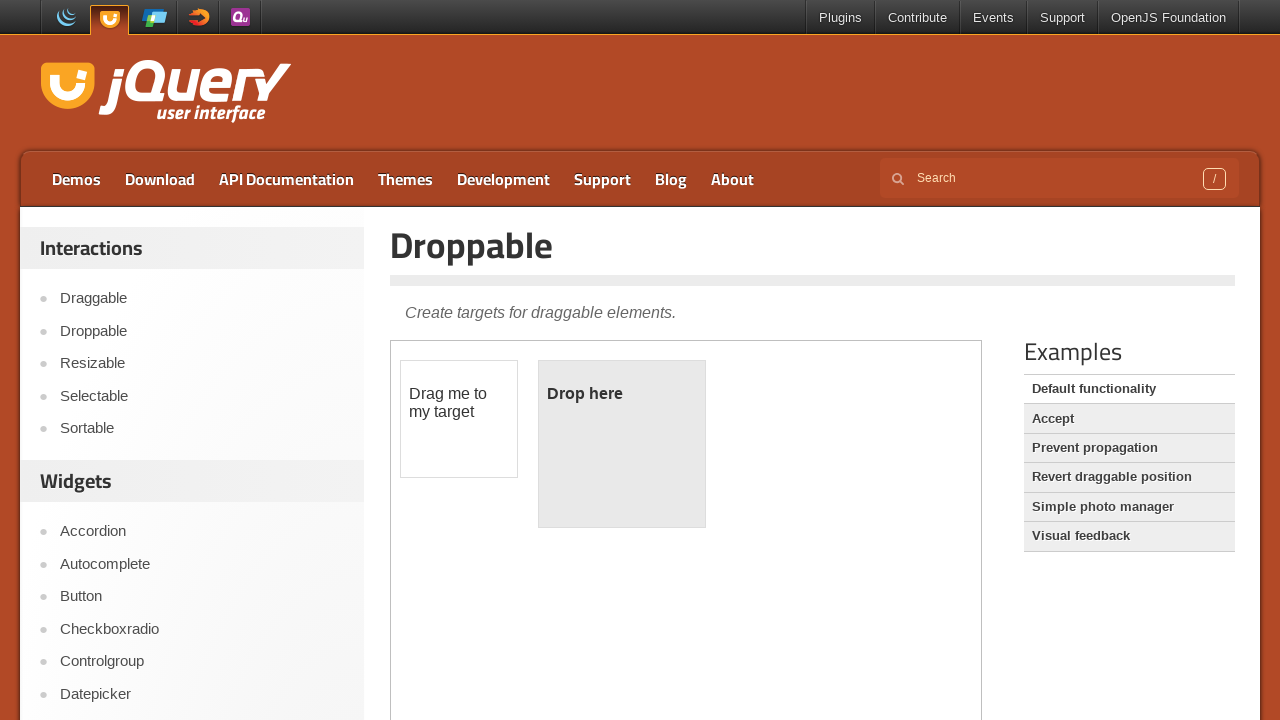

Located the draggable element
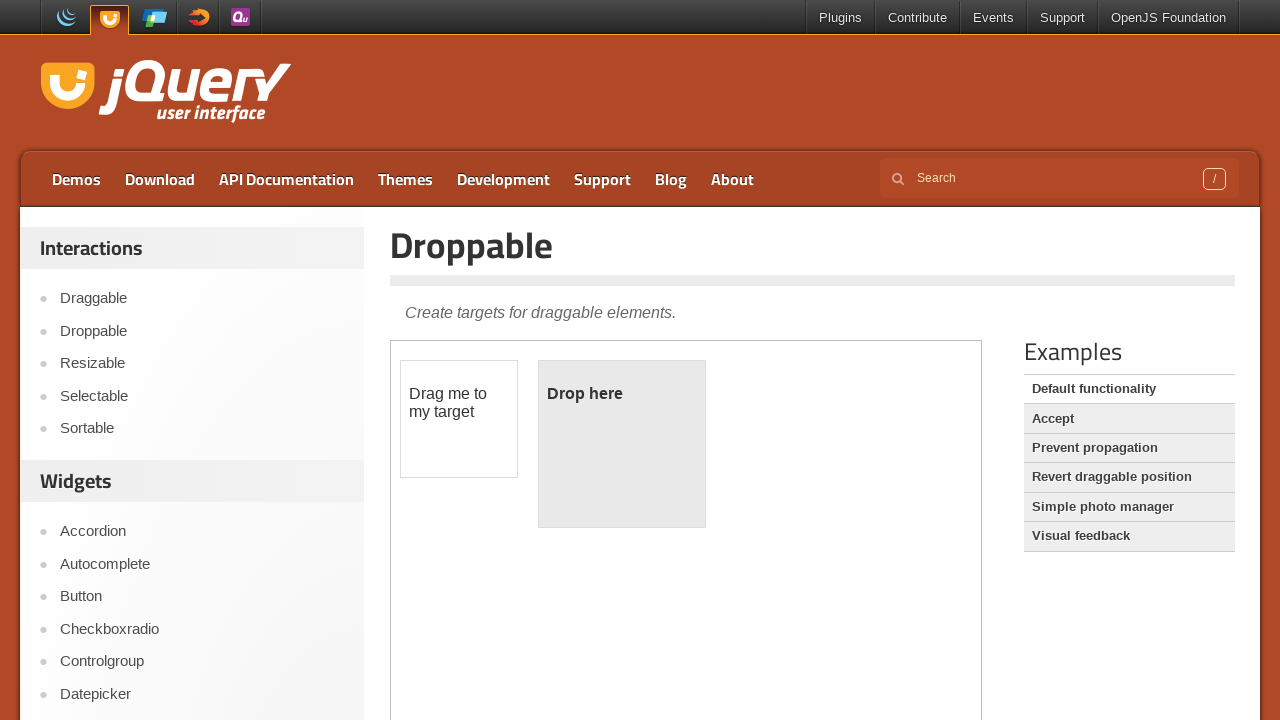

Located the droppable target element
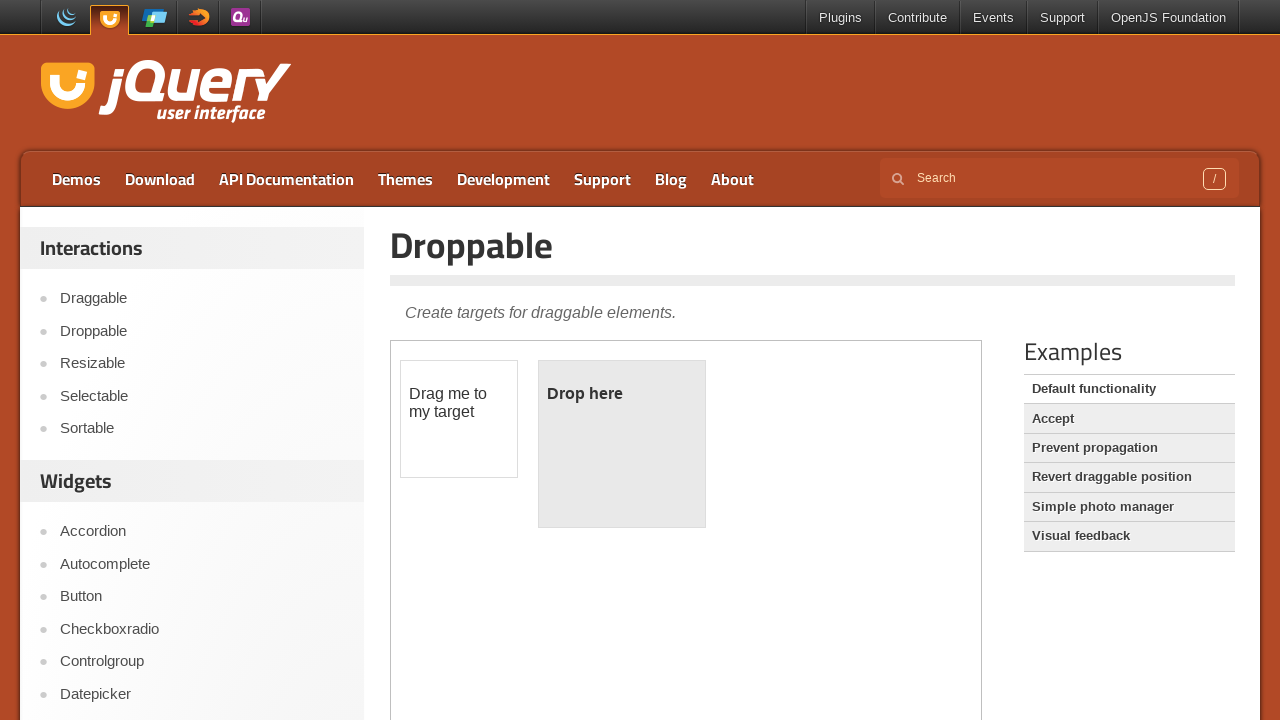

Retrieved the target element's color before drag and drop
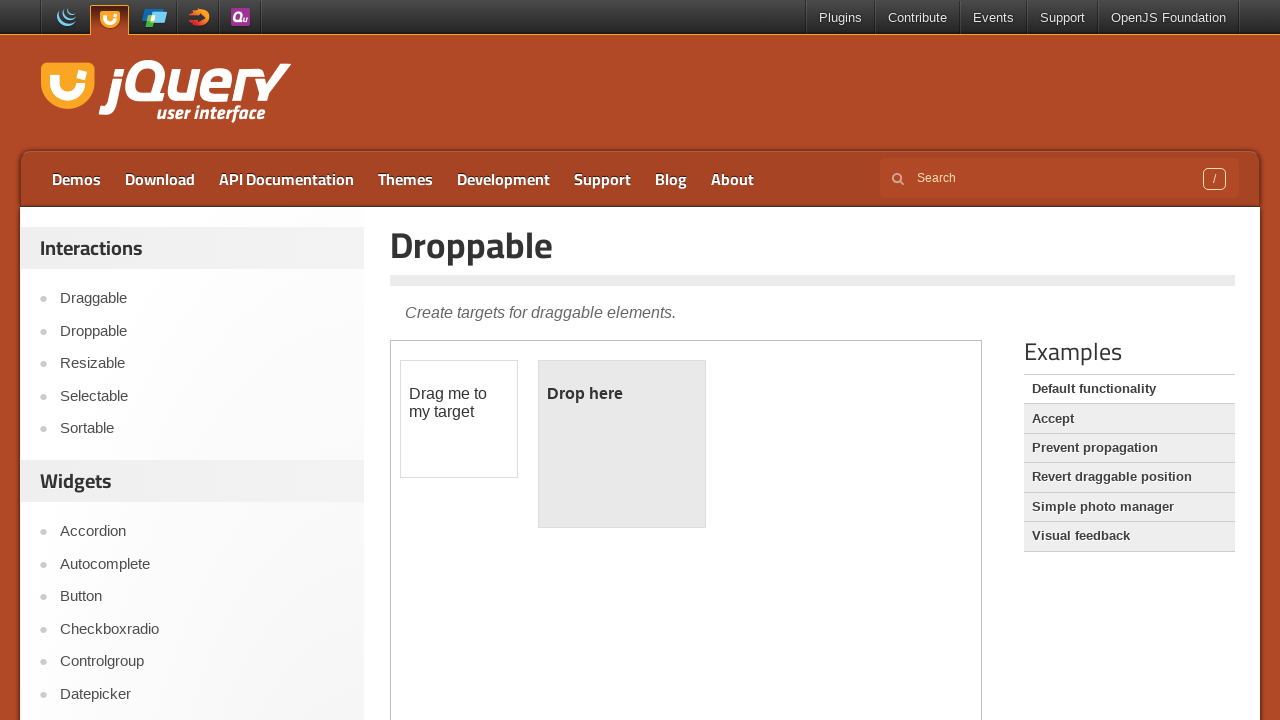

Dragged the draggable element to the droppable target at (622, 444)
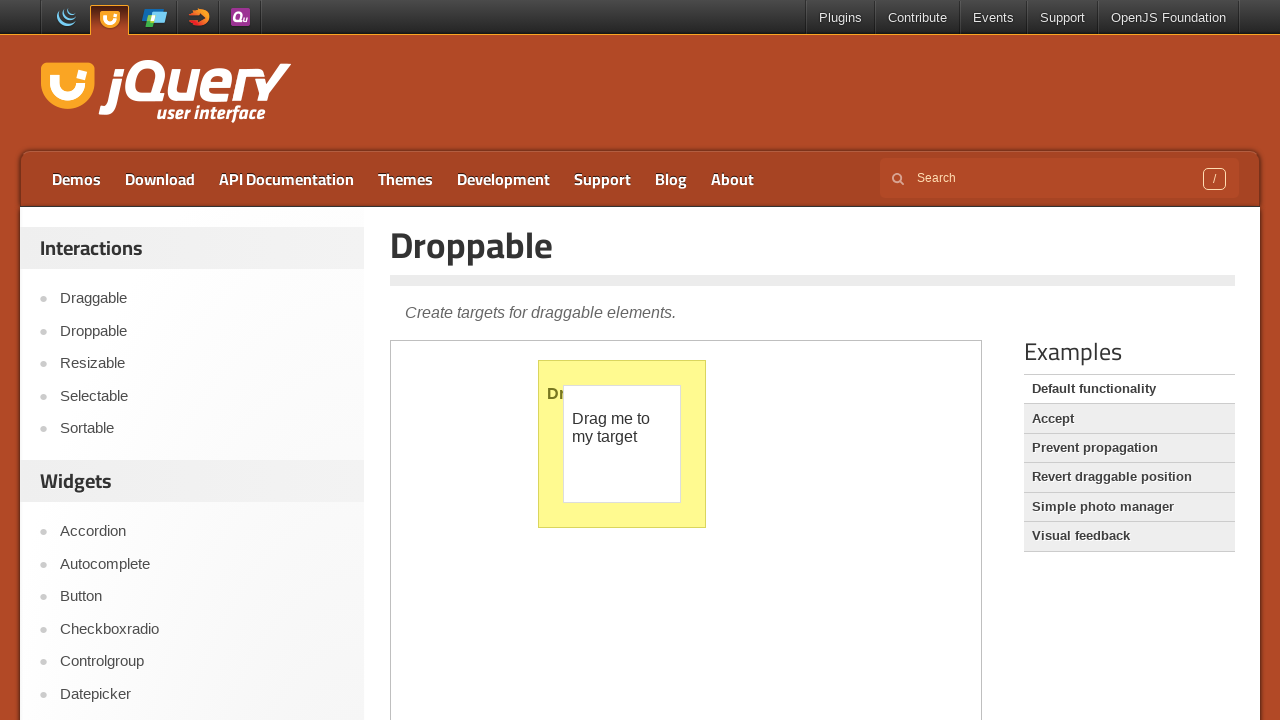

Retrieved the target element's color after drag and drop
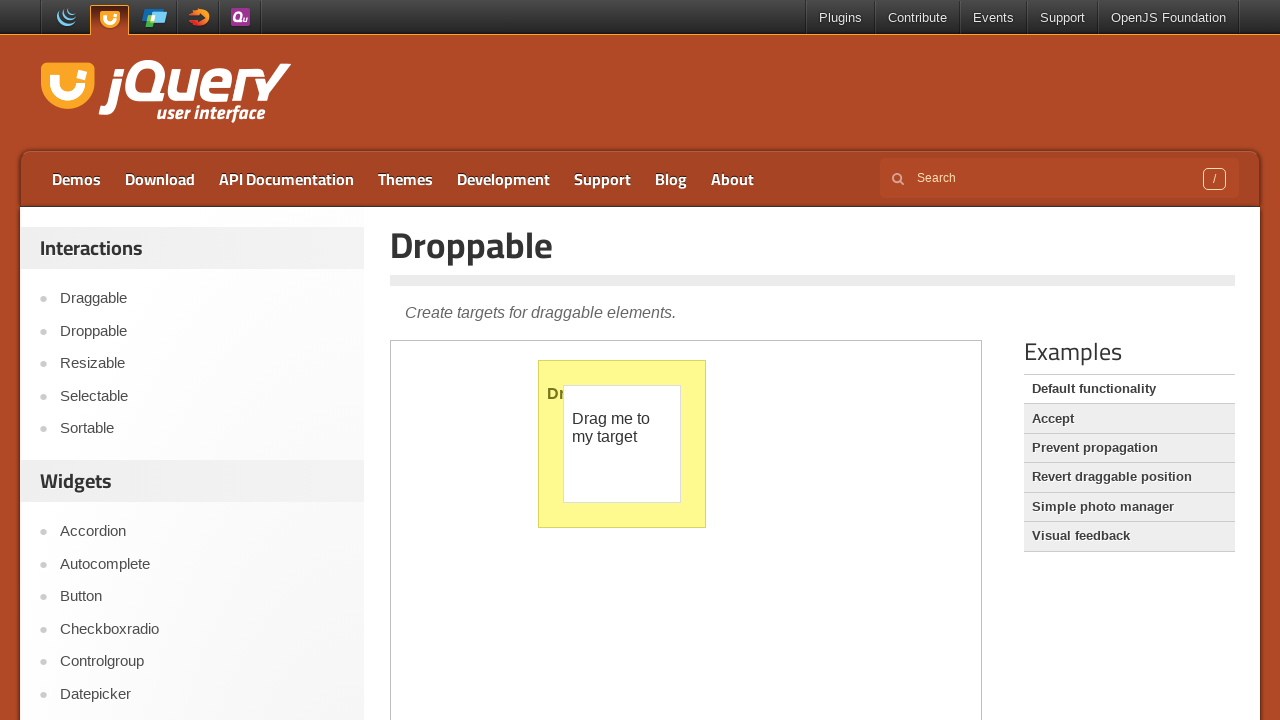

Verified that target element color changed after drop
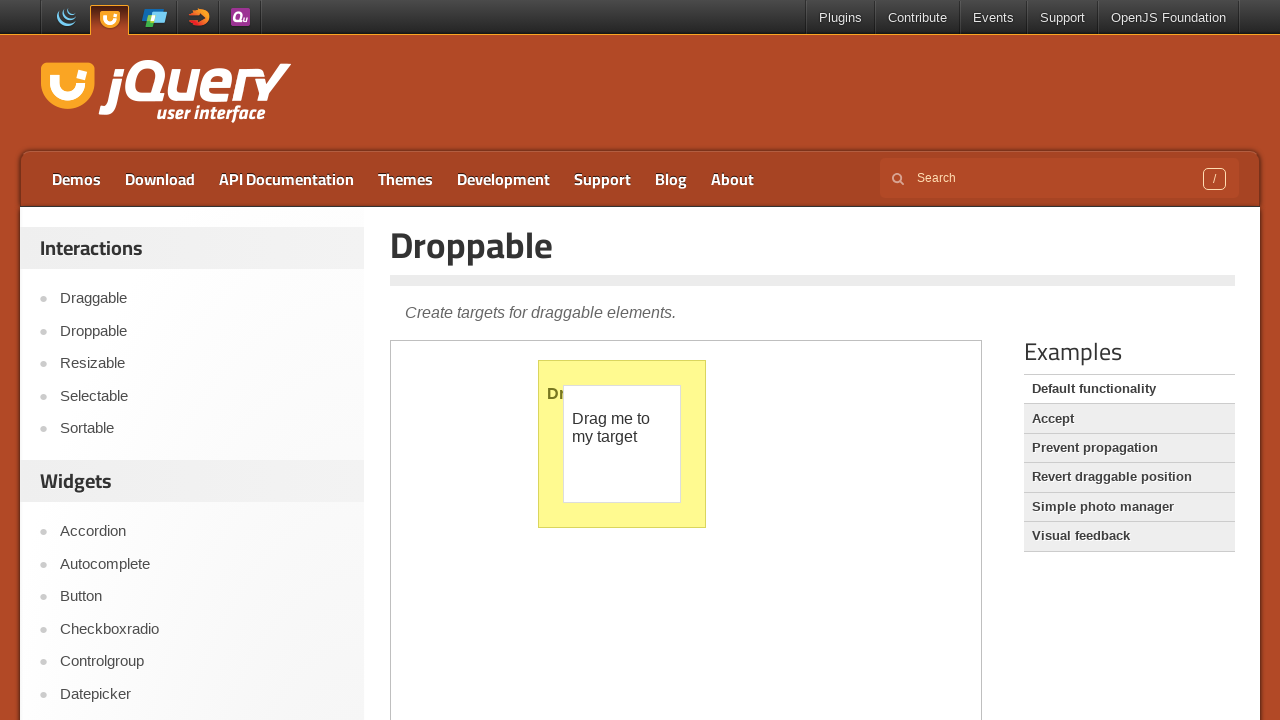

Retrieved the drop target text content
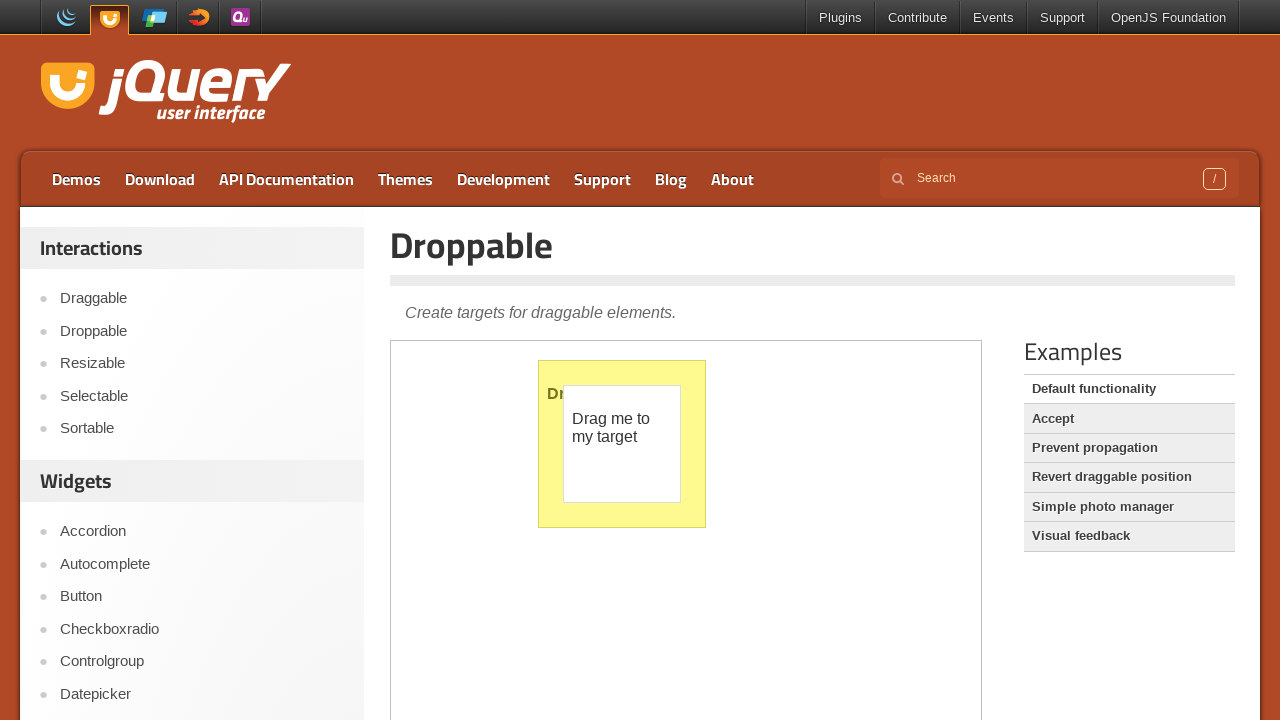

Verified that drop target text is 'Dropped!' - drag and drop successful
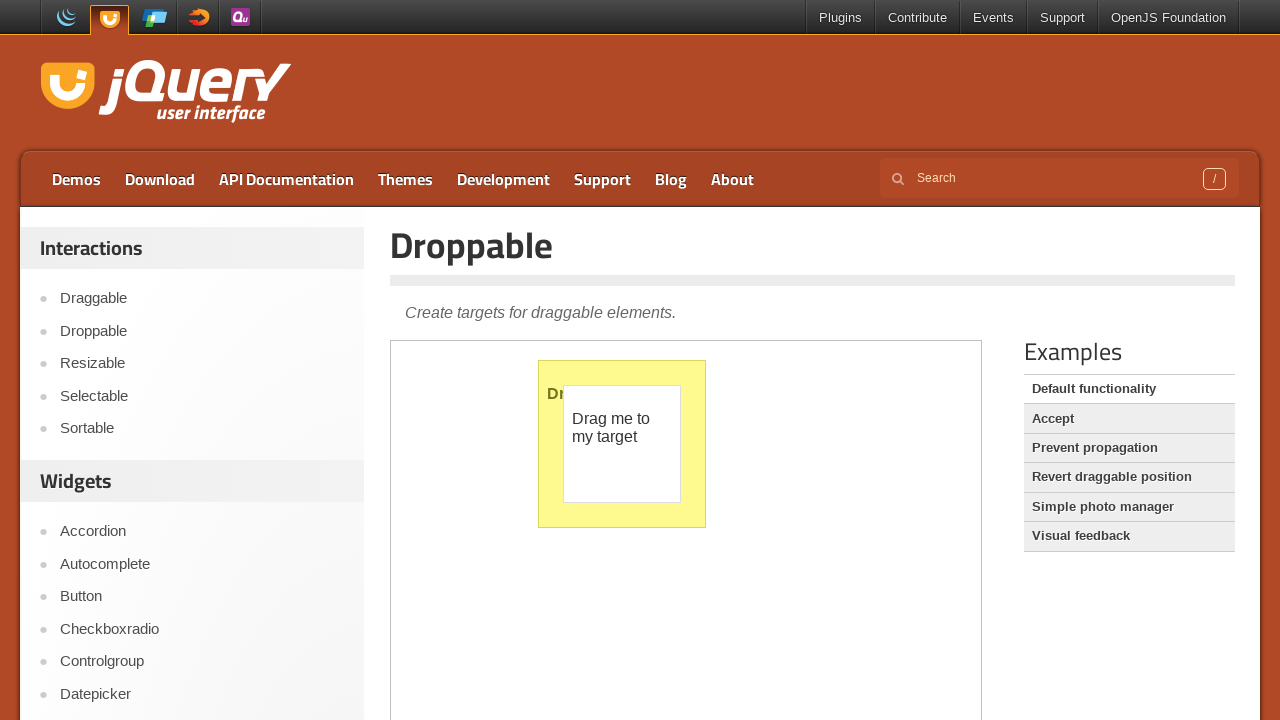

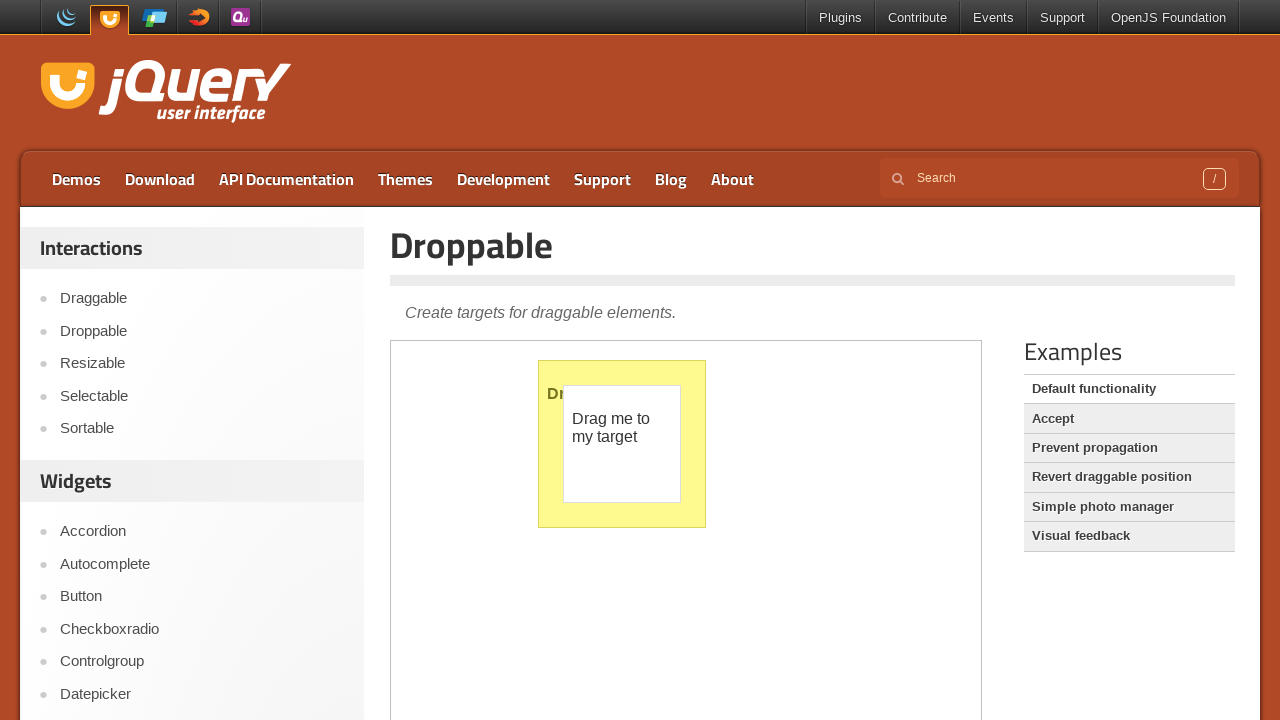